Navigates to OTUS website and manages cookies by adding and deleting them

Starting URL: https://otus.ru/

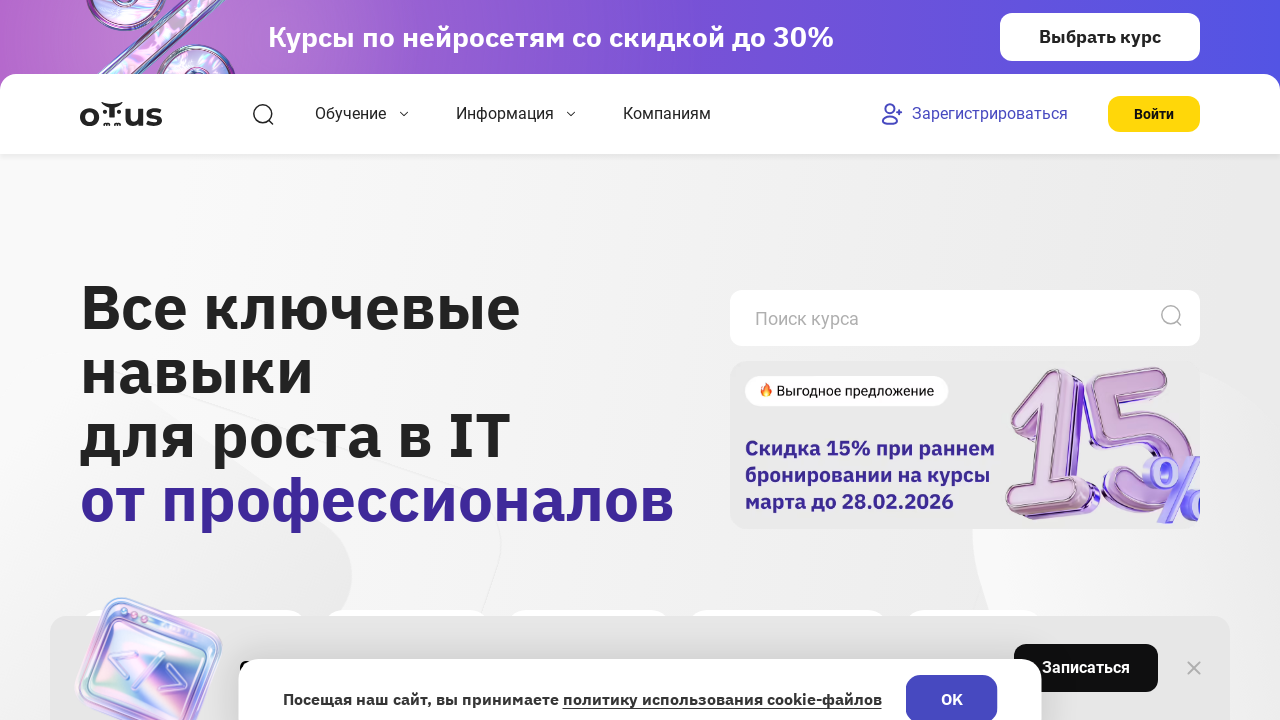

Added 4 cookies (Otus1, Otus2, Otus3, Otus4) to the context
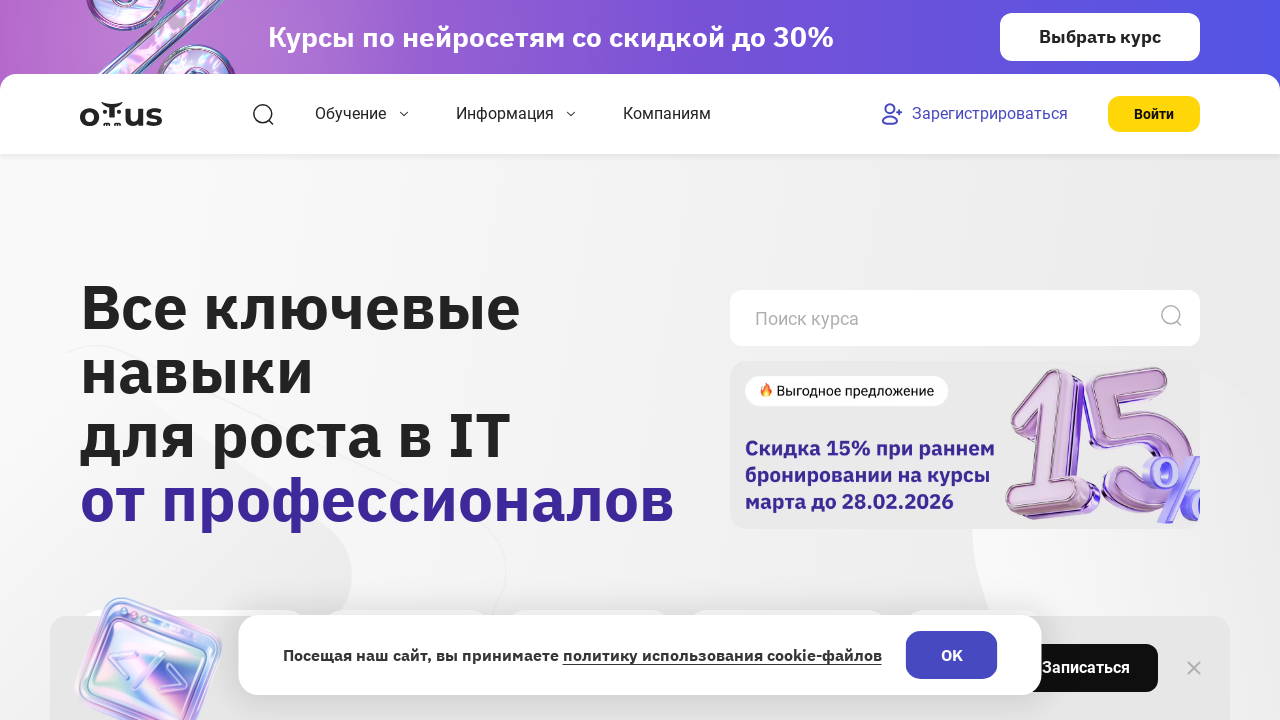

Cleared all cookies from the context
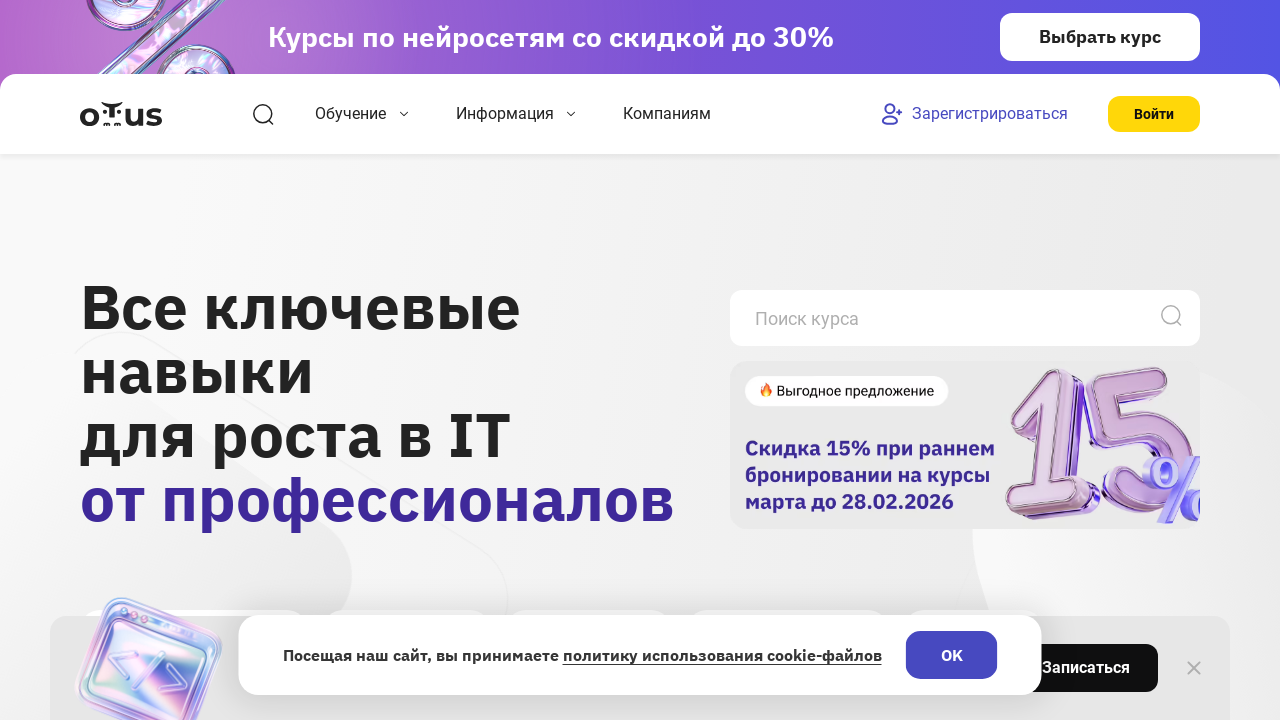

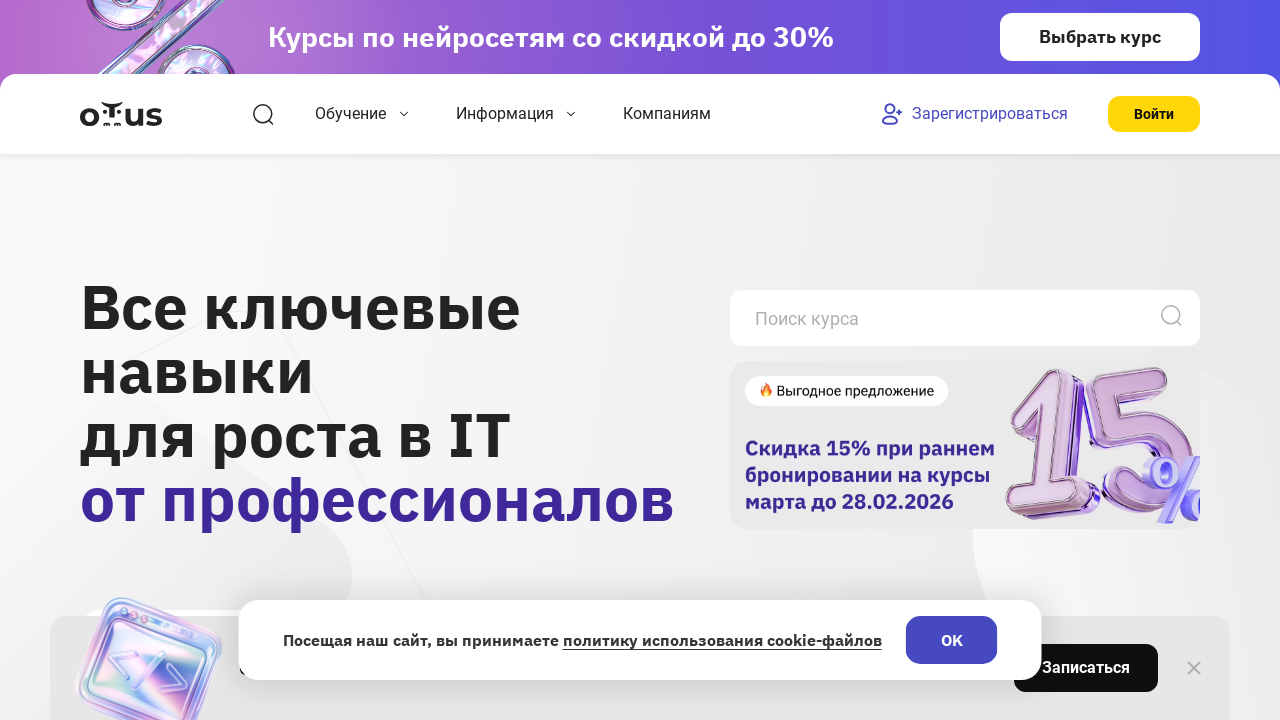